Tests keyboard shortcut functionality by pressing Ctrl+F to open the browser's find dialog on GeeksforGeeks website

Starting URL: https://www.geeksforgeeks.org/

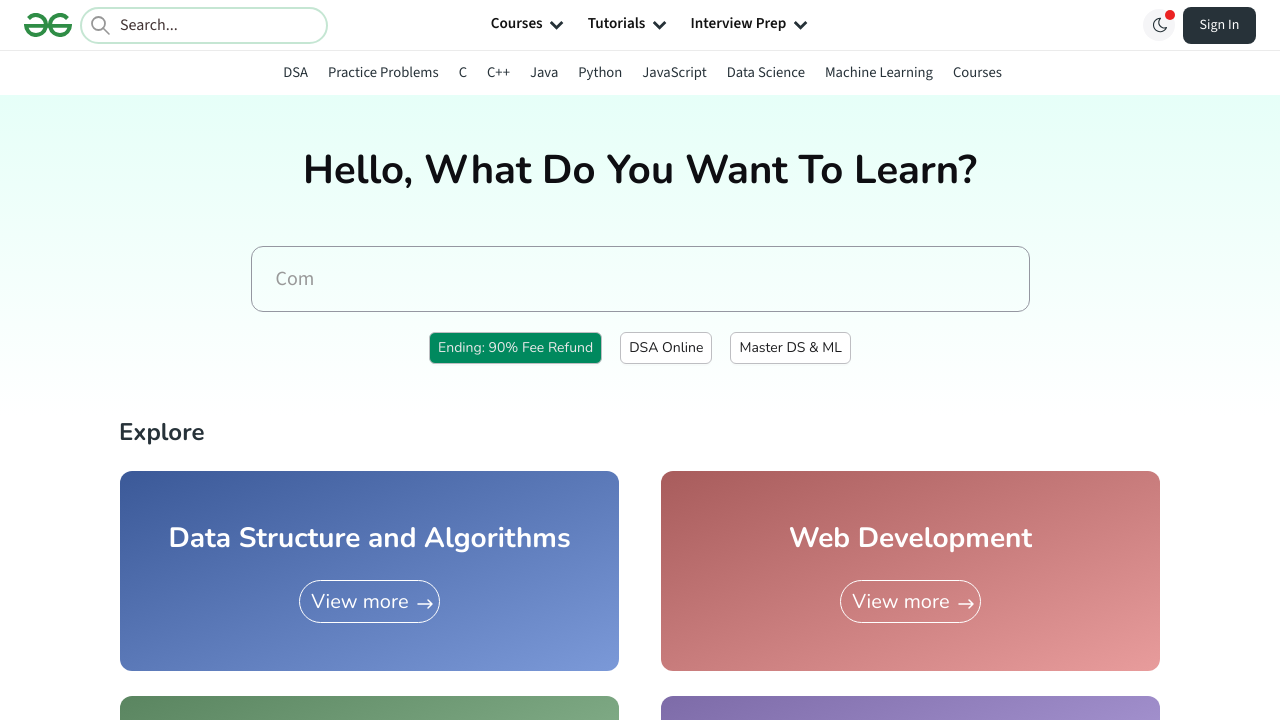

Pressed Ctrl+F keyboard shortcut to open browser find dialog
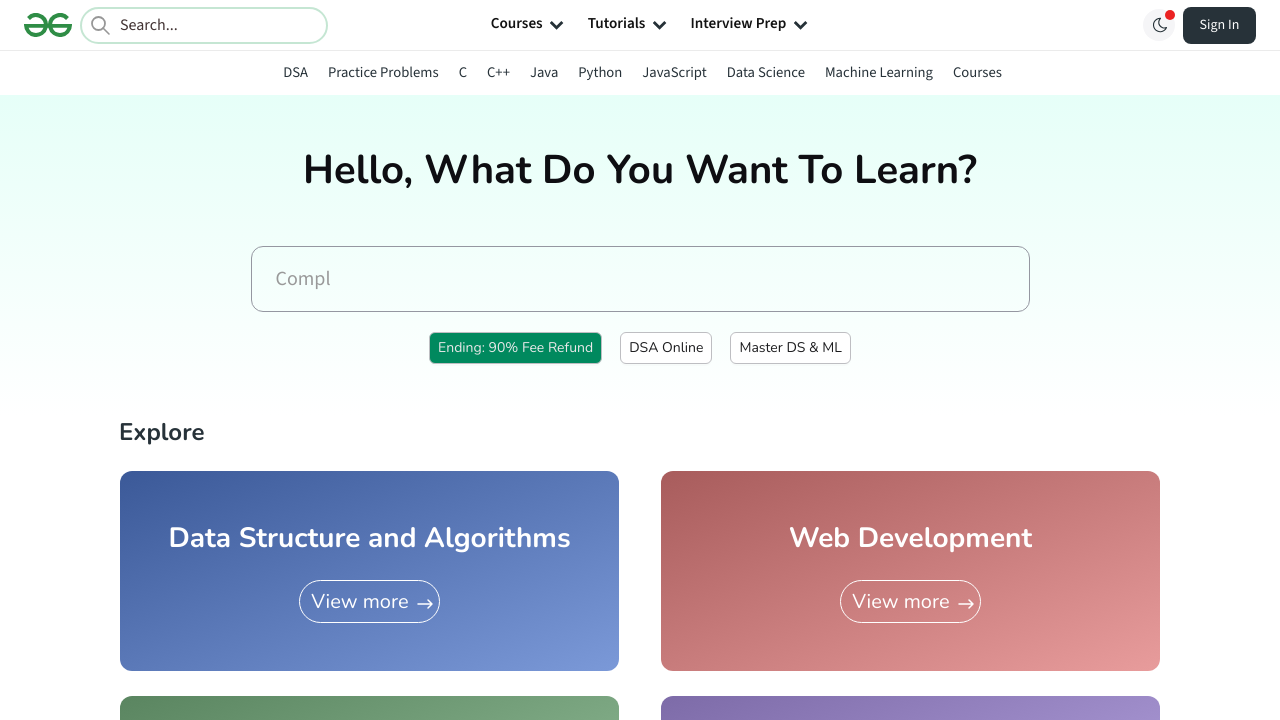

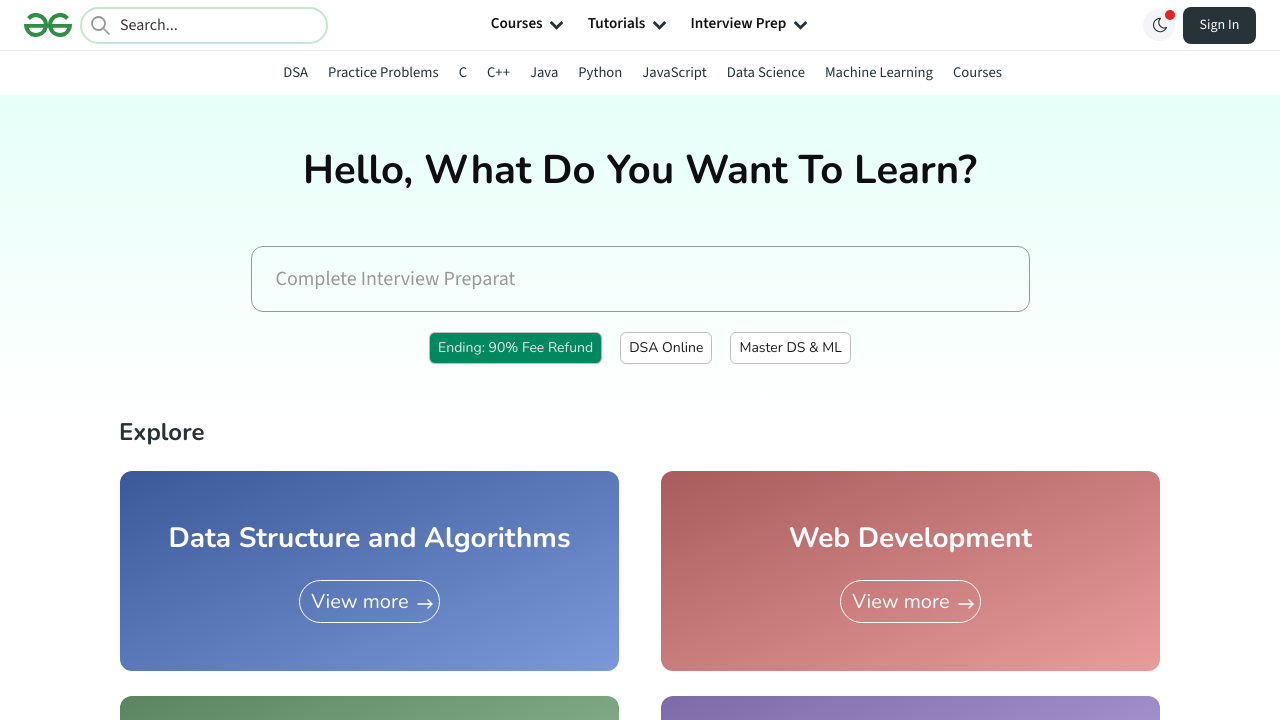